Navigates to the Living Liquidz website and retrieves the source URL attribute of the logo image

Starting URL: https://livingliquidz.com

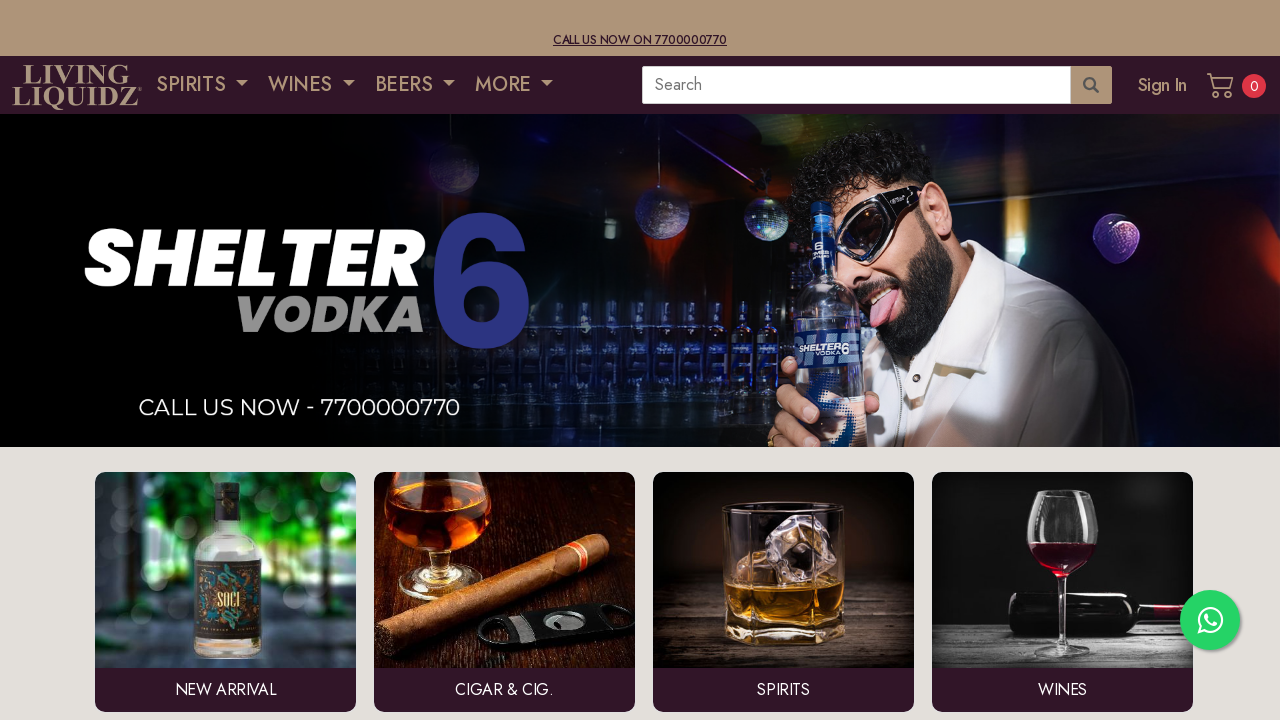

Waited for Living Liquidz logo image to be present
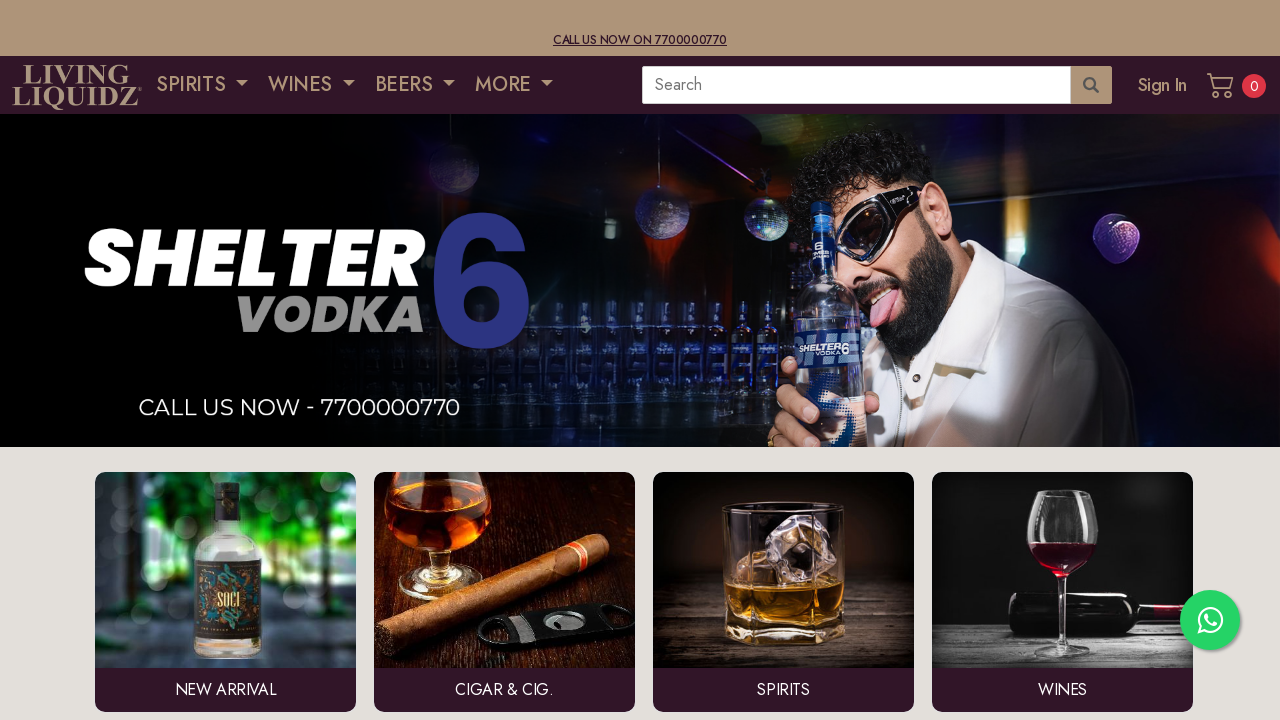

Located the Living Liquidz logo image element
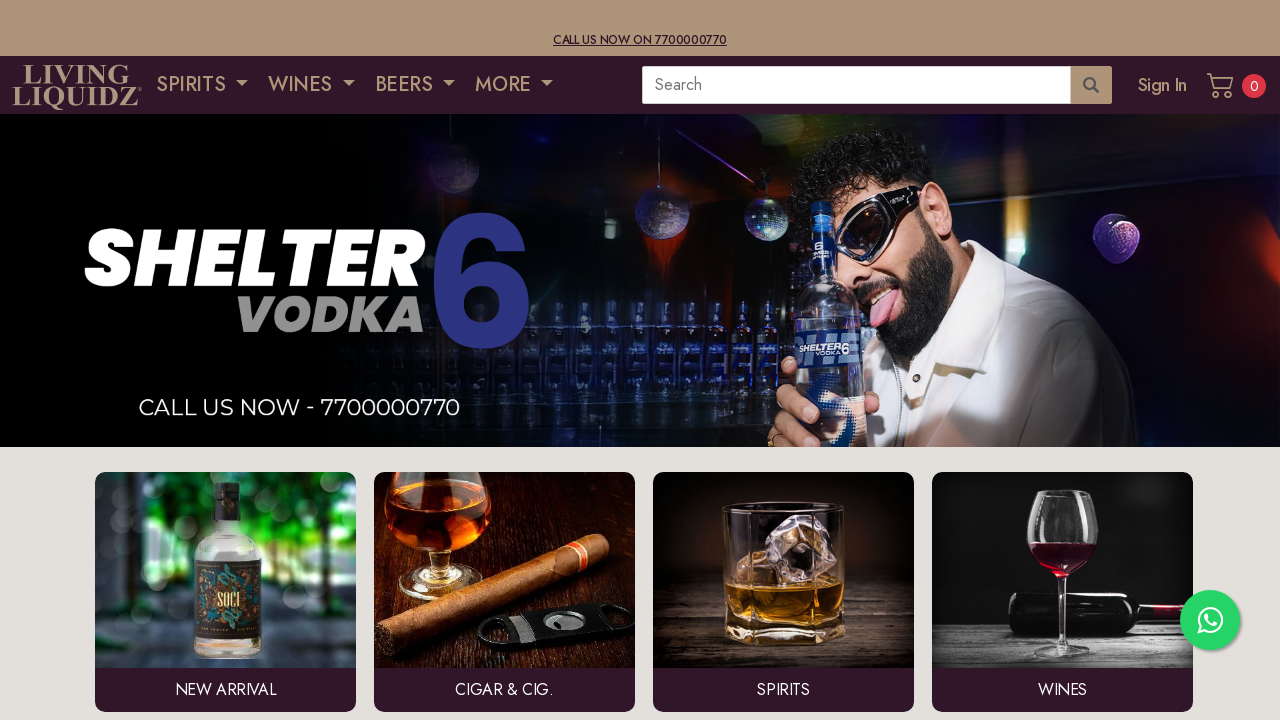

Retrieved logo source URL attribute: /Content/app/wp-content/themes/shoplex/static/images/ll-logo.png
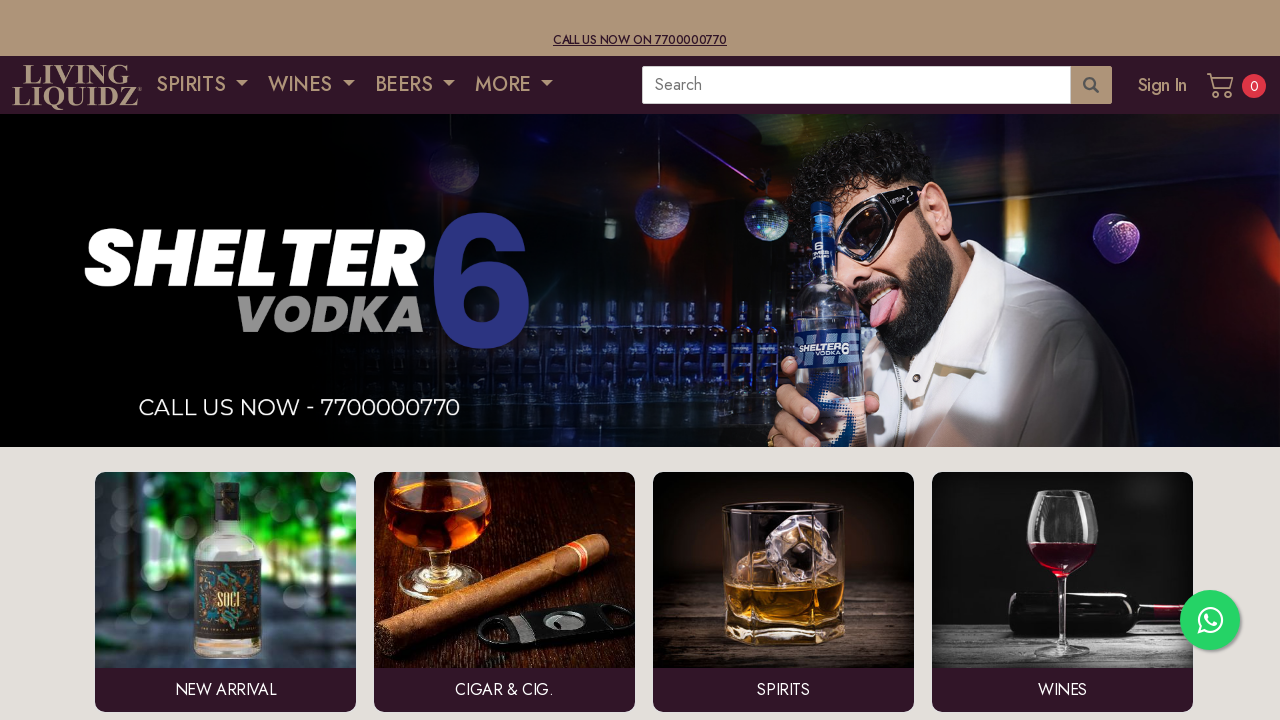

Printed logo source URL to console
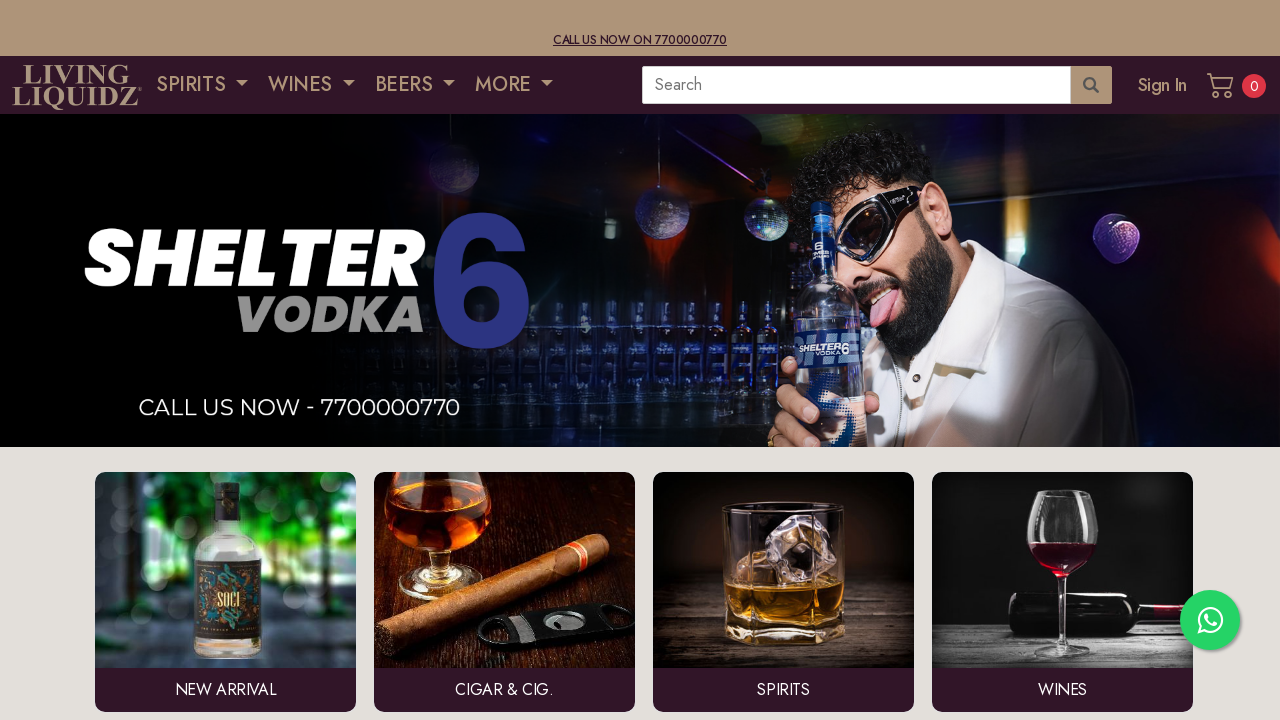

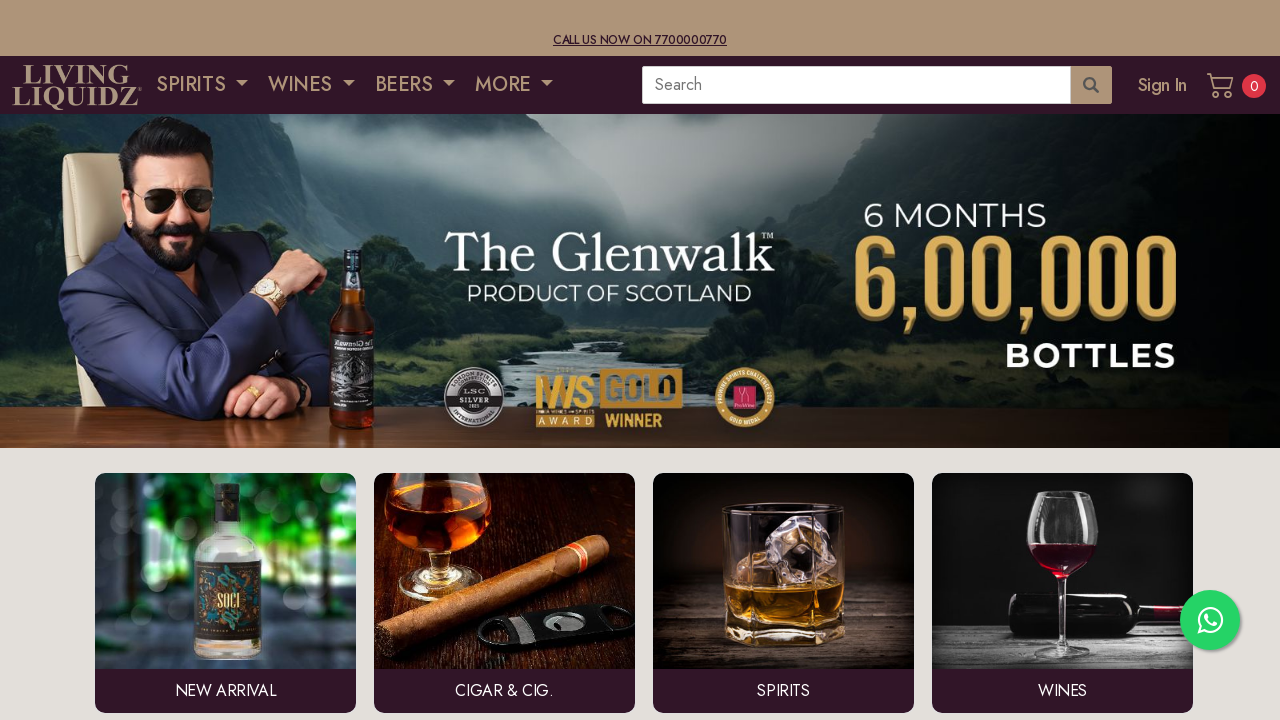